Tests checkbox selection functionality on a practice page by clicking checkboxes associated with three different user names (Garry.White, Joe.Root, John.Smith) using XPath selectors that locate checkboxes relative to user name links.

Starting URL: https://selectorshub.com/xpath-practice-page/

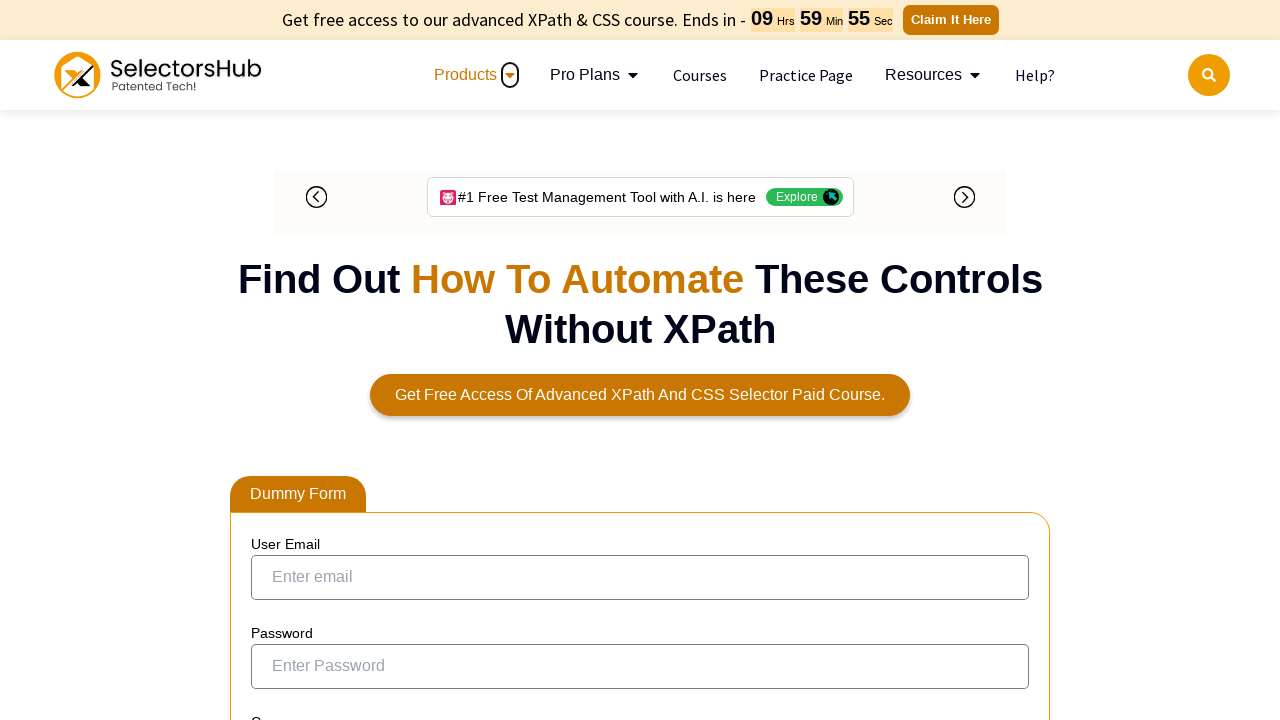

Clicked checkbox for Garry.White at (274, 353) on xpath=//a[text()='Garry.White']/parent::td/preceding-sibling::td/input[@type='ch
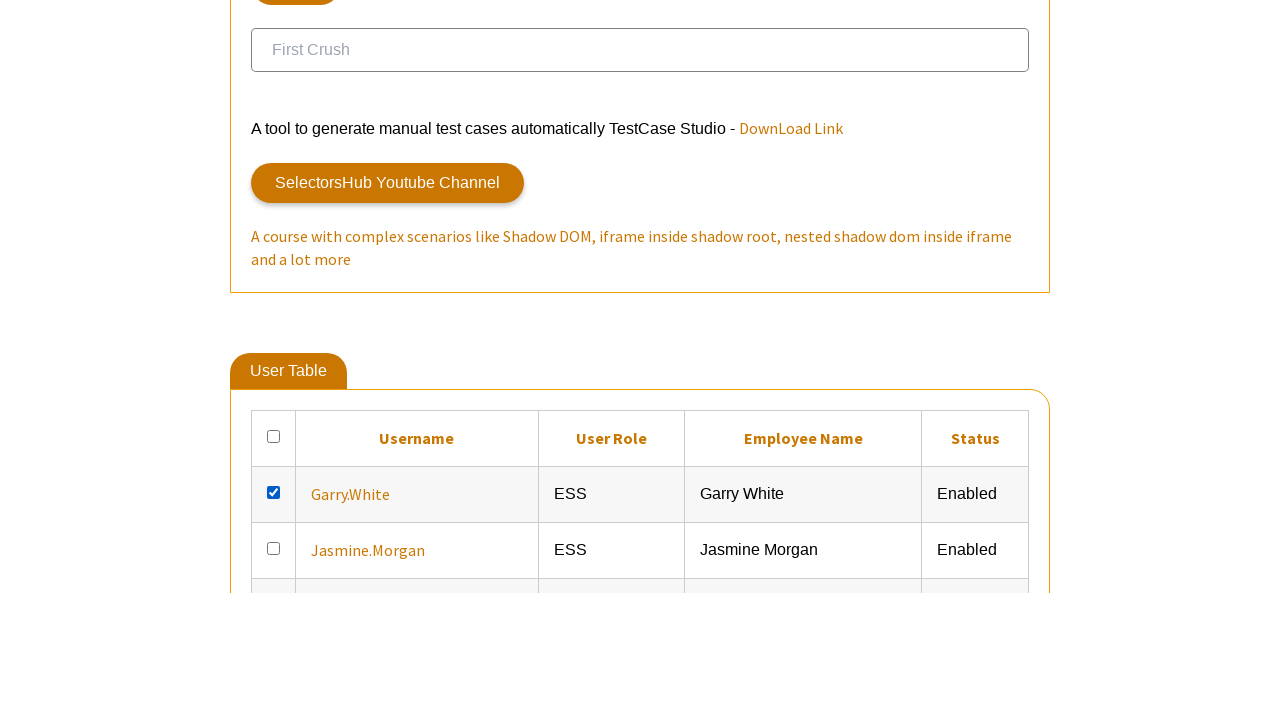

Clicked checkbox for Joe.Root at (274, 360) on xpath=//a[text()='Joe.Root']/parent::td/preceding-sibling::td/input[@type='check
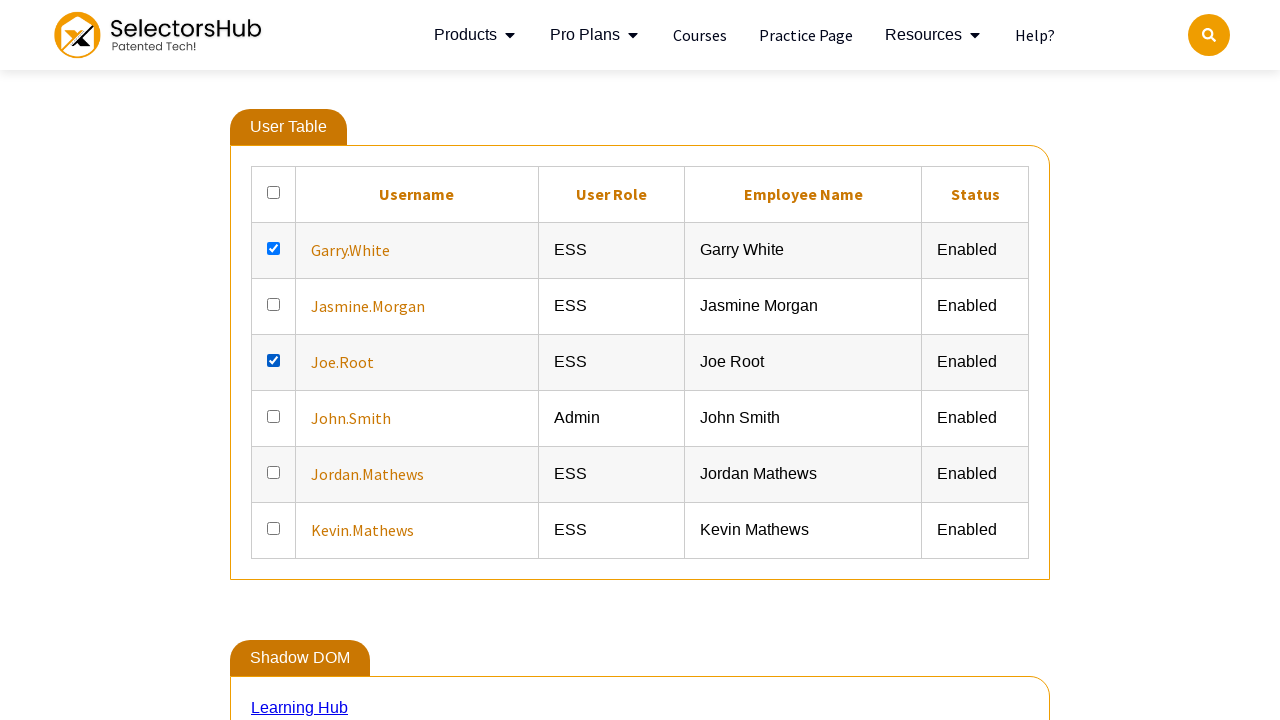

Clicked checkbox for John.Smith at (274, 416) on xpath=//a[text()='John.Smith']/parent::td/preceding-sibling::td/input[@type='che
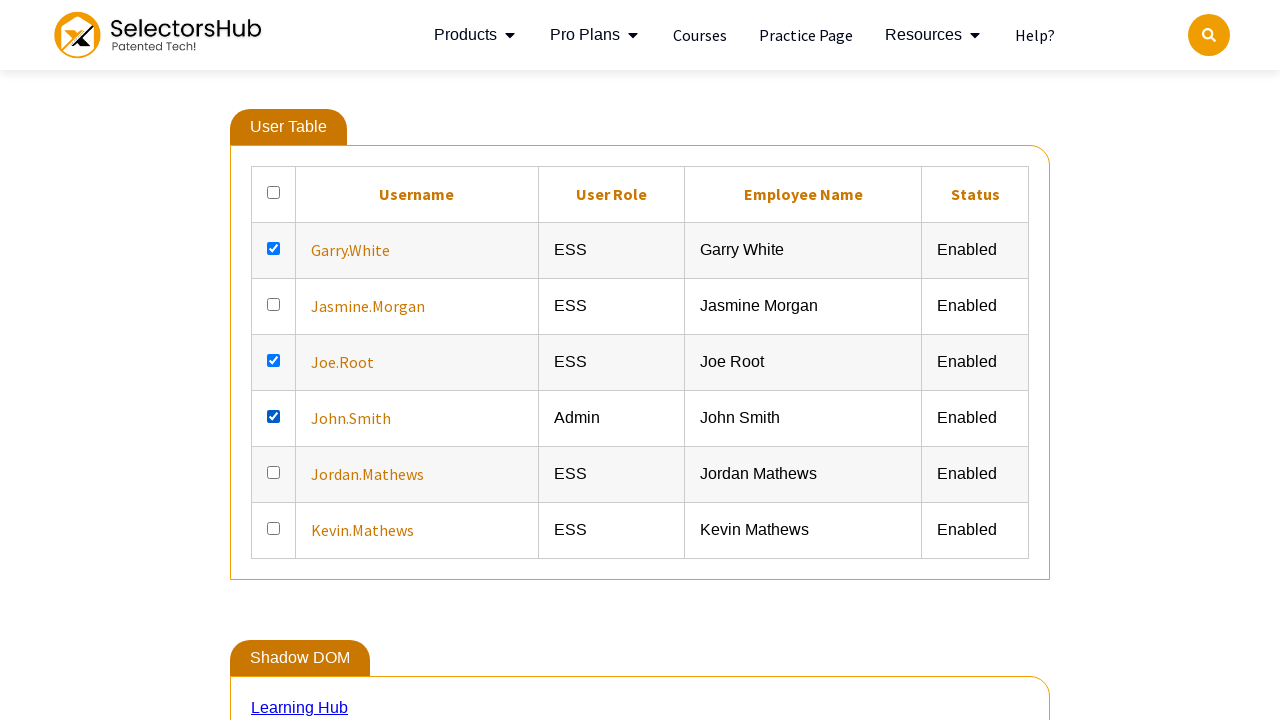

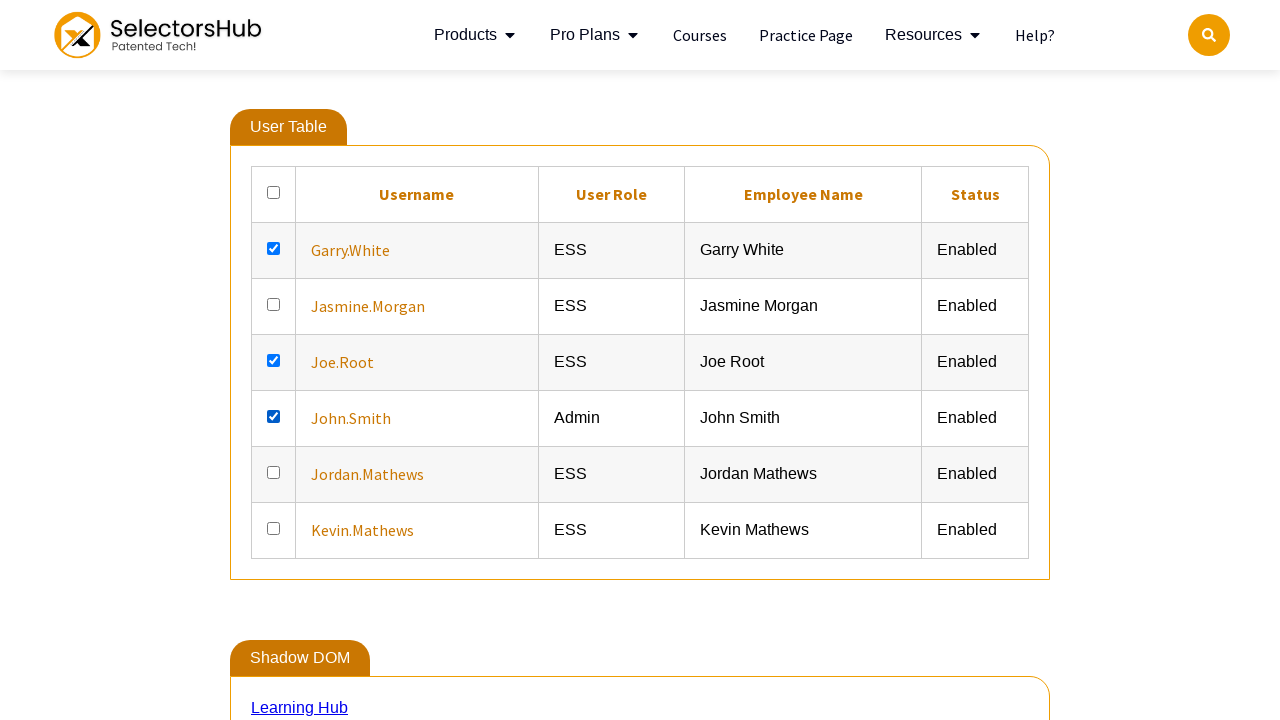